Tests browsing programming languages by navigating to the language browser and clicking on letter "J" to view all languages starting with J.

Starting URL: http://99-bottles-of-beer.net/lyrics.html

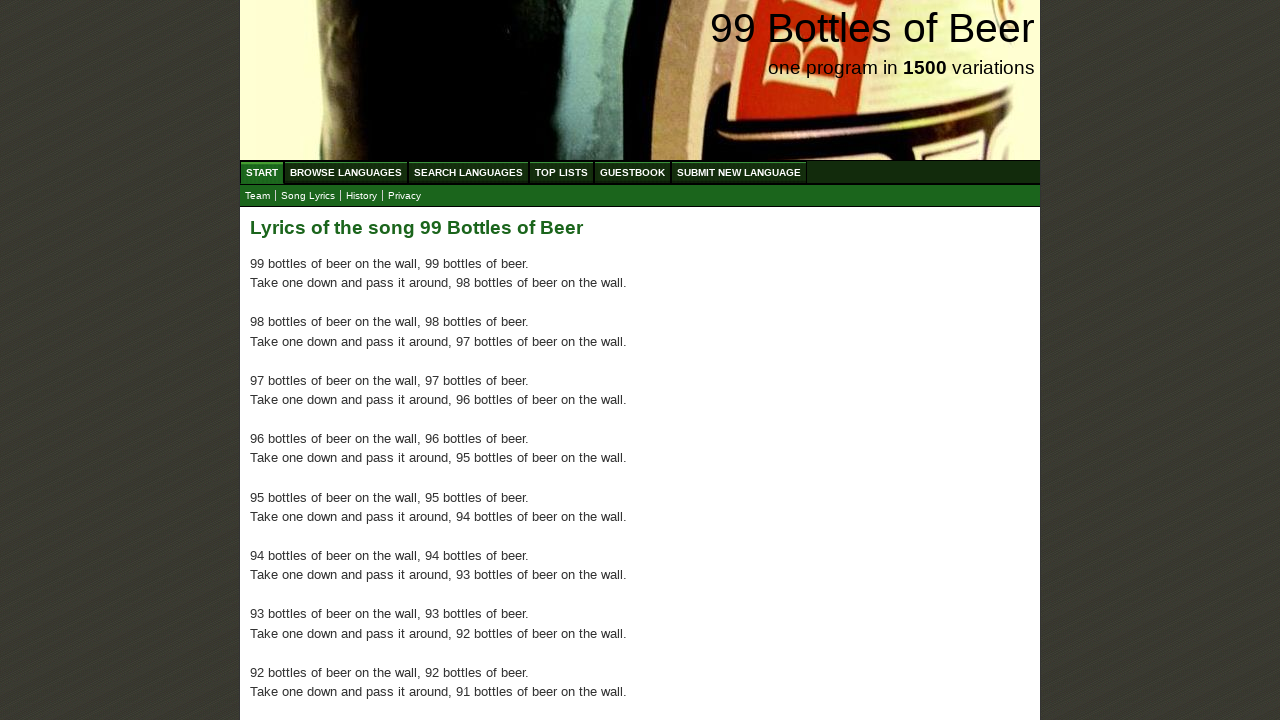

Clicked on 'Browse Languages' menu link at (346, 172) on xpath=//ul[@id='menu']/li/a[@href='/abc.html']
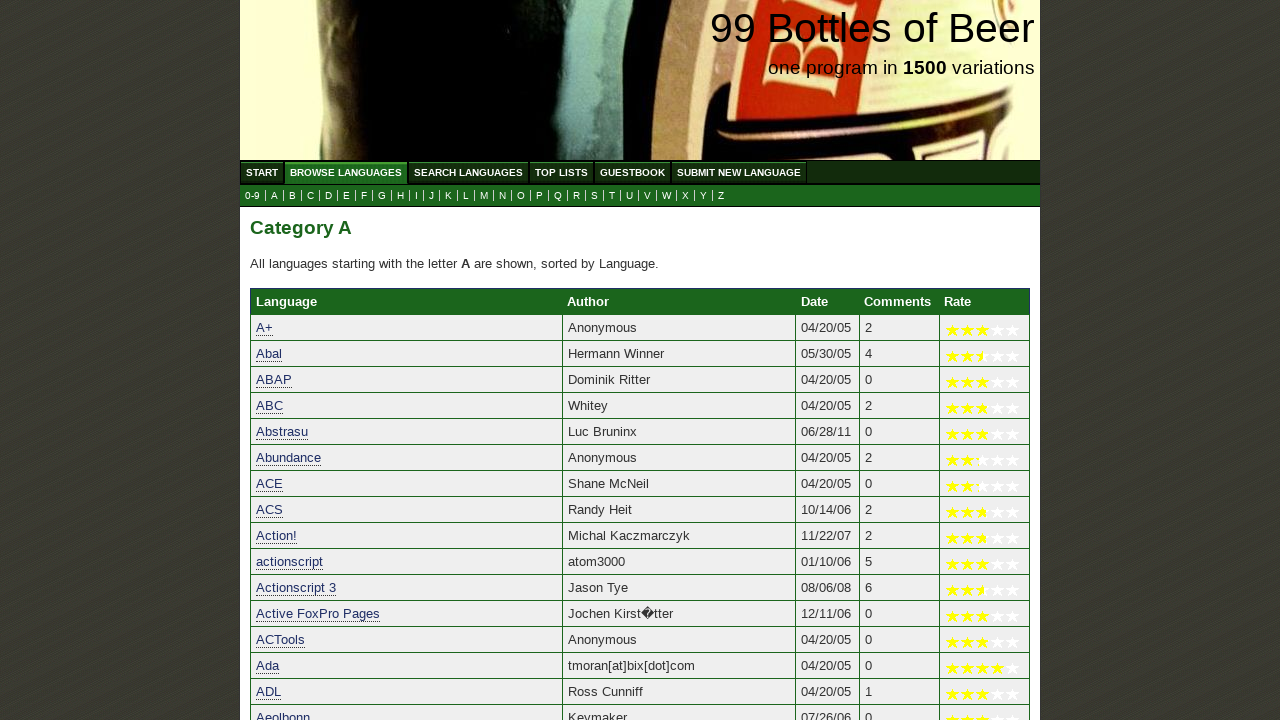

Clicked on letter 'J' link to view languages starting with J at (432, 196) on xpath=//a[@href='j.html']
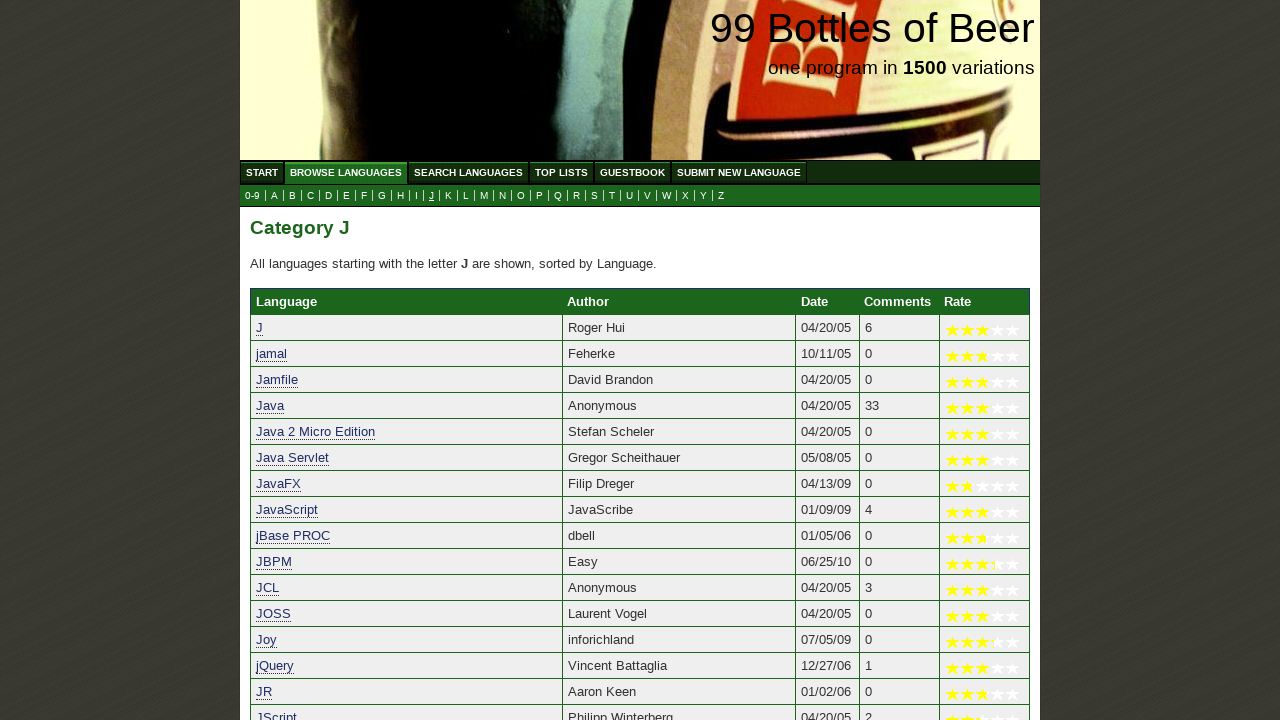

Waited for main content paragraph to load
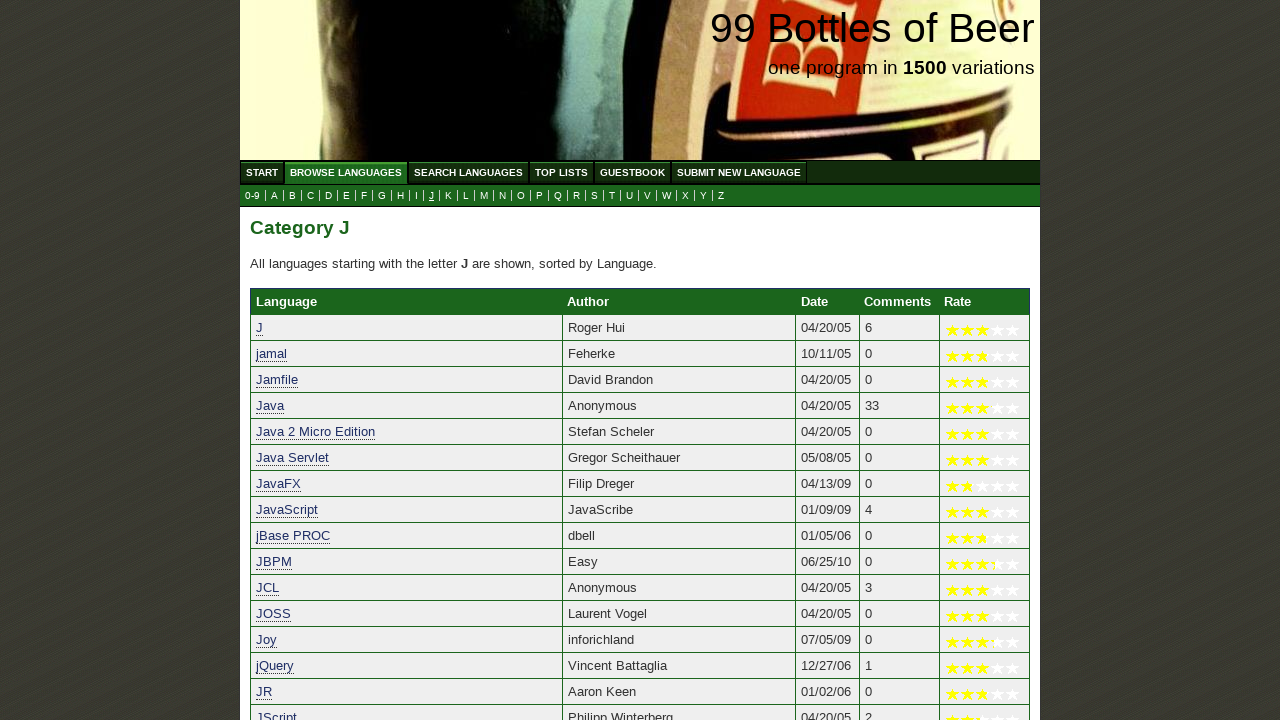

Retrieved text content from main paragraph
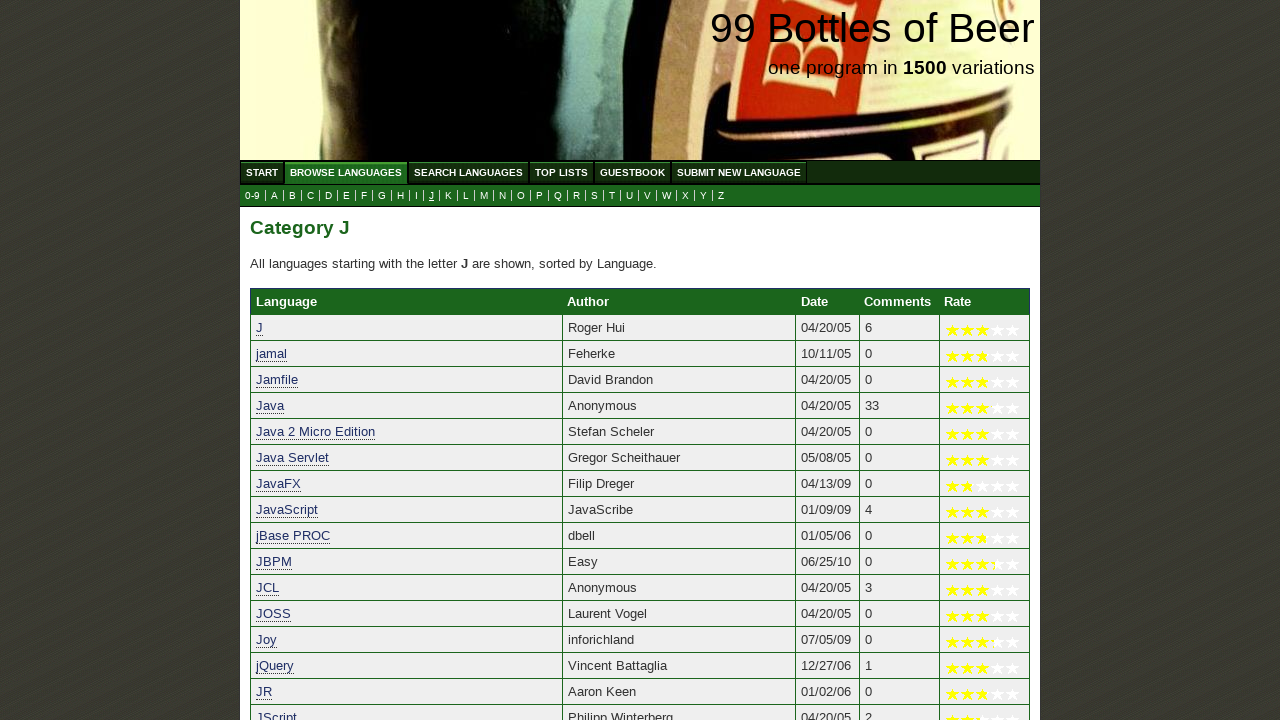

Verified that page displays languages starting with letter J
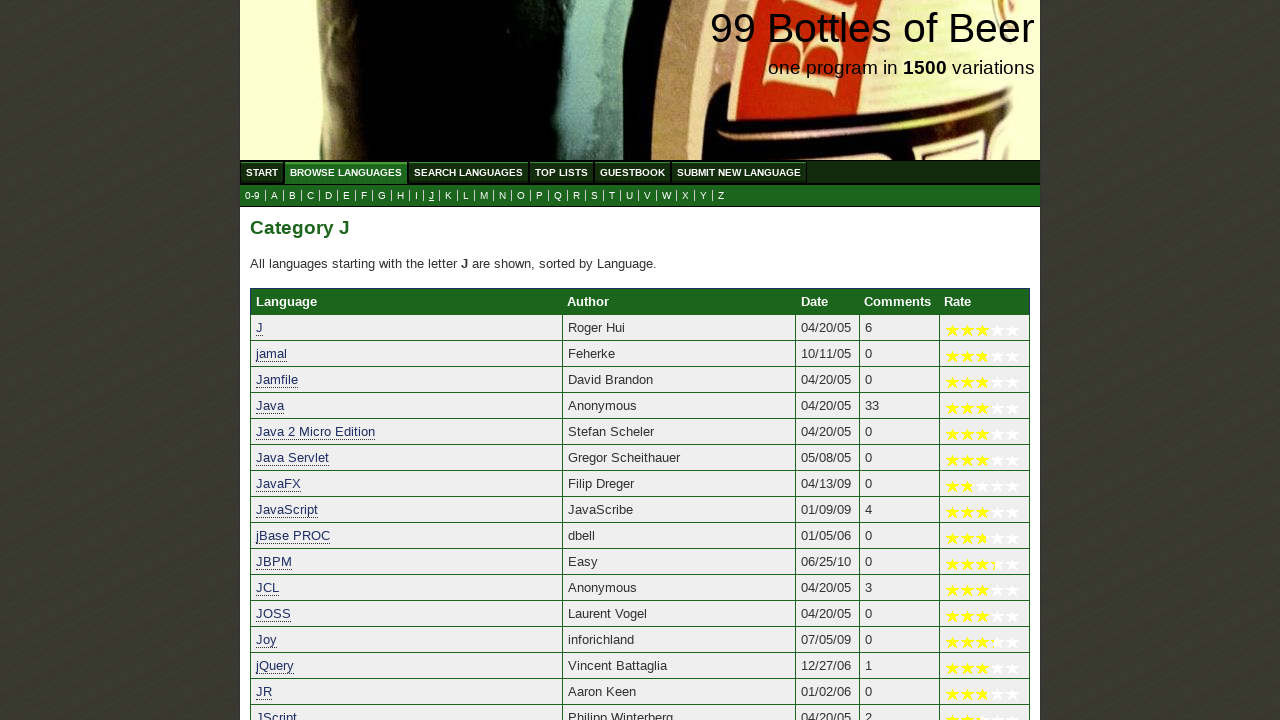

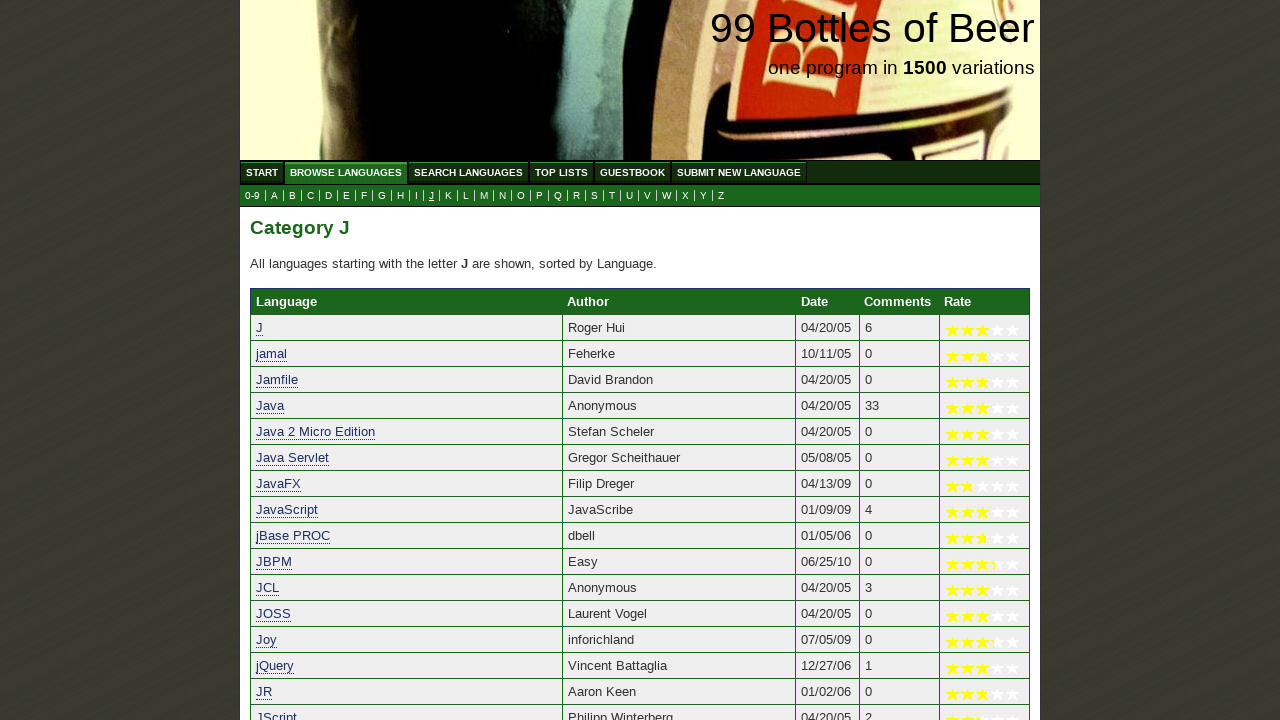